Tests JavaScript alert popup handling by clicking a button that triggers an alert, accepting it, and then clicking a timer alert button

Starting URL: https://demoqa.com/alerts

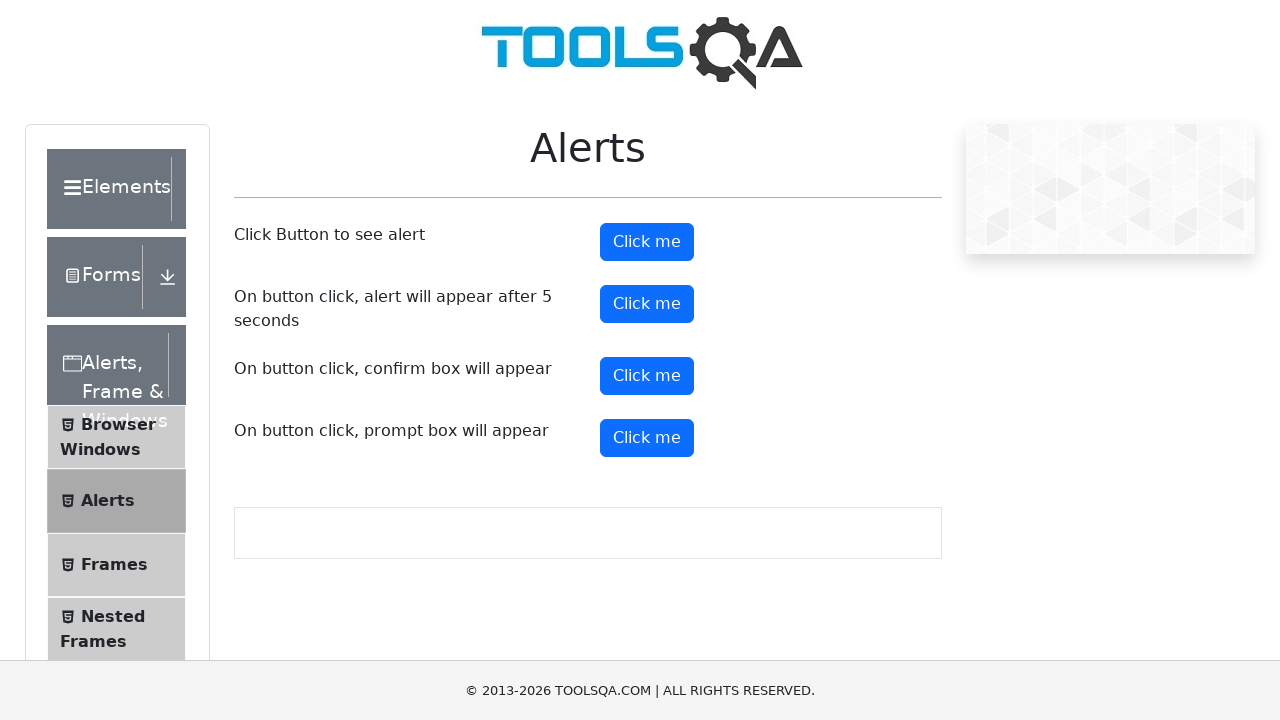

Clicked alert button to trigger JavaScript alert at (647, 242) on #alertButton
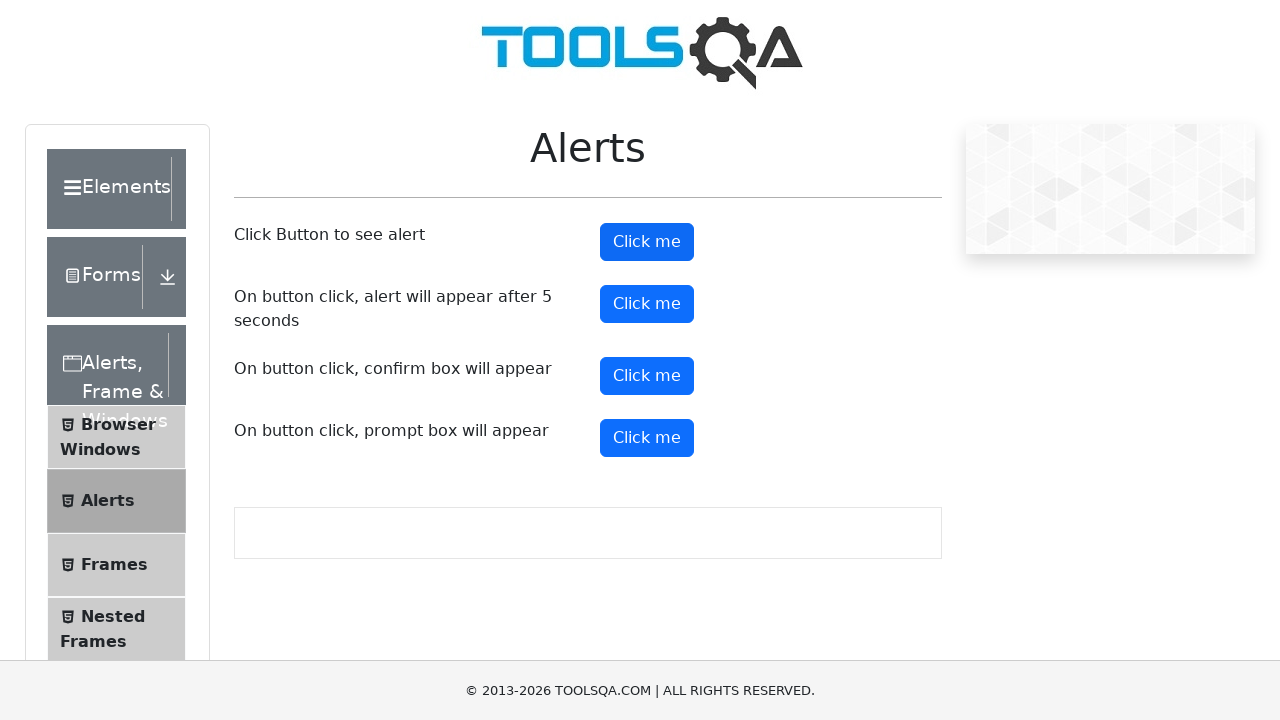

Set up dialog handler to accept alerts
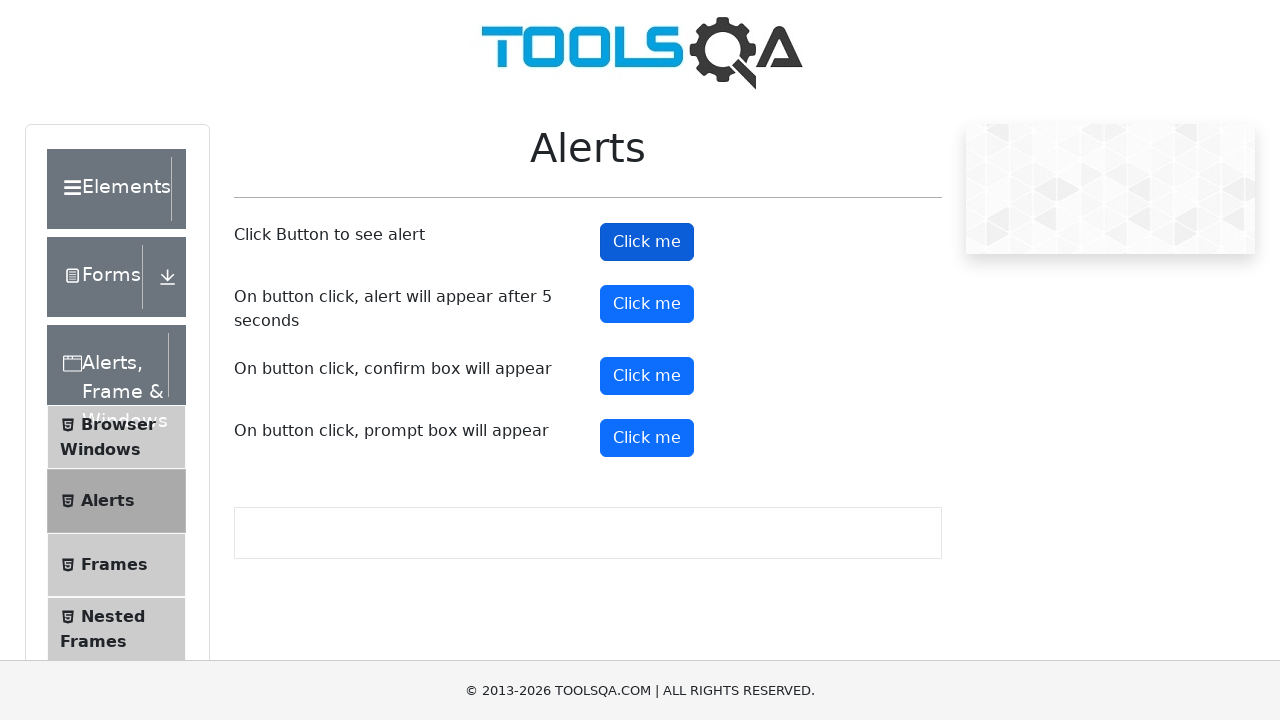

Clicked timer alert button at (647, 304) on #timerAlertButton
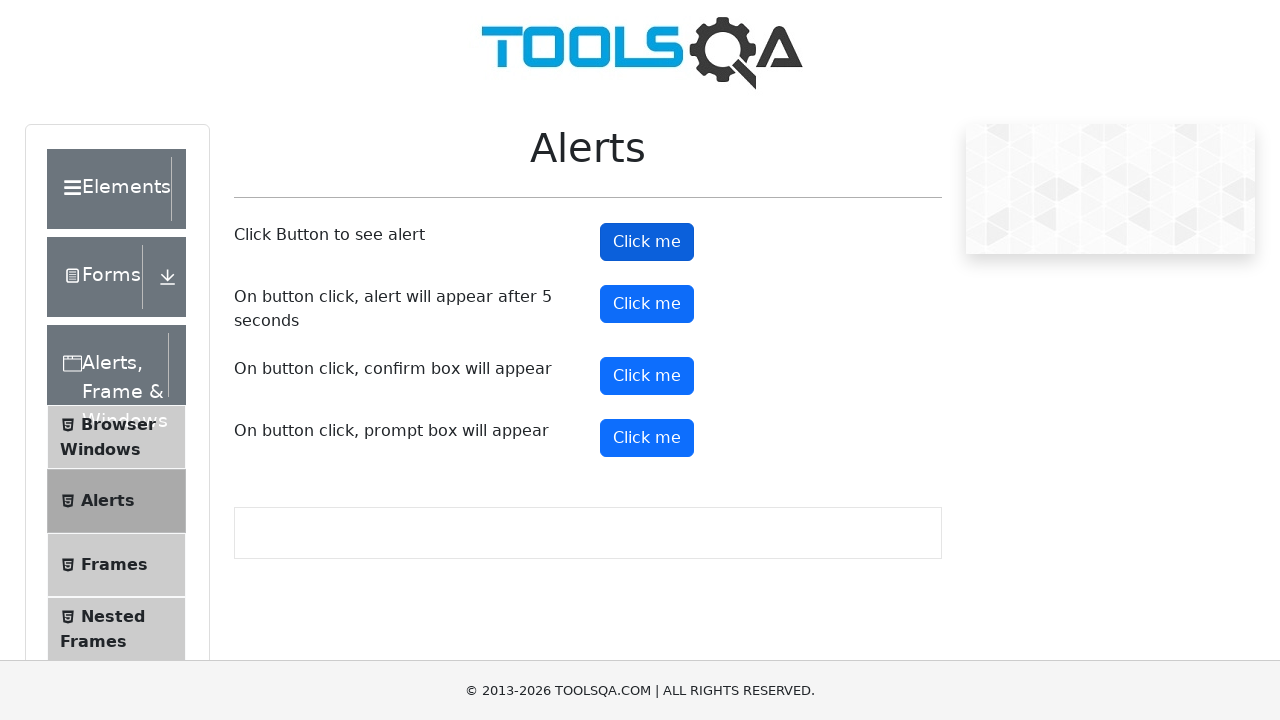

Waited 1 second for timer alert to appear and be handled
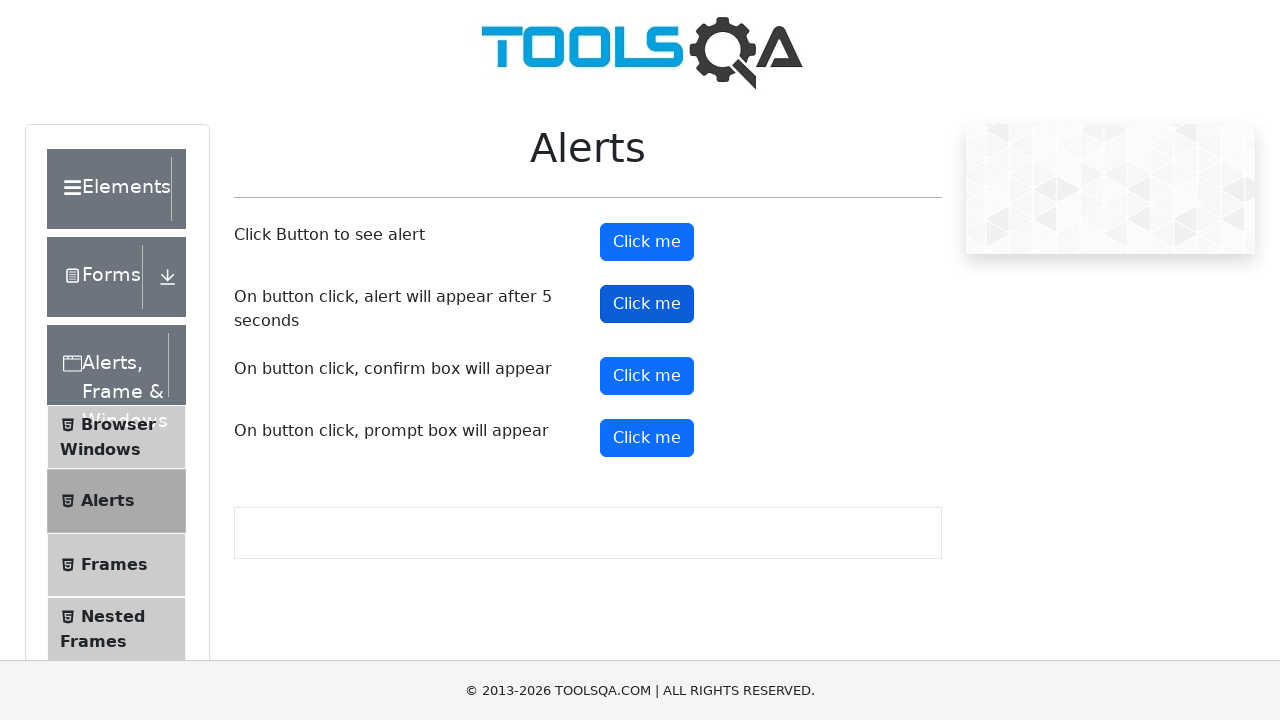

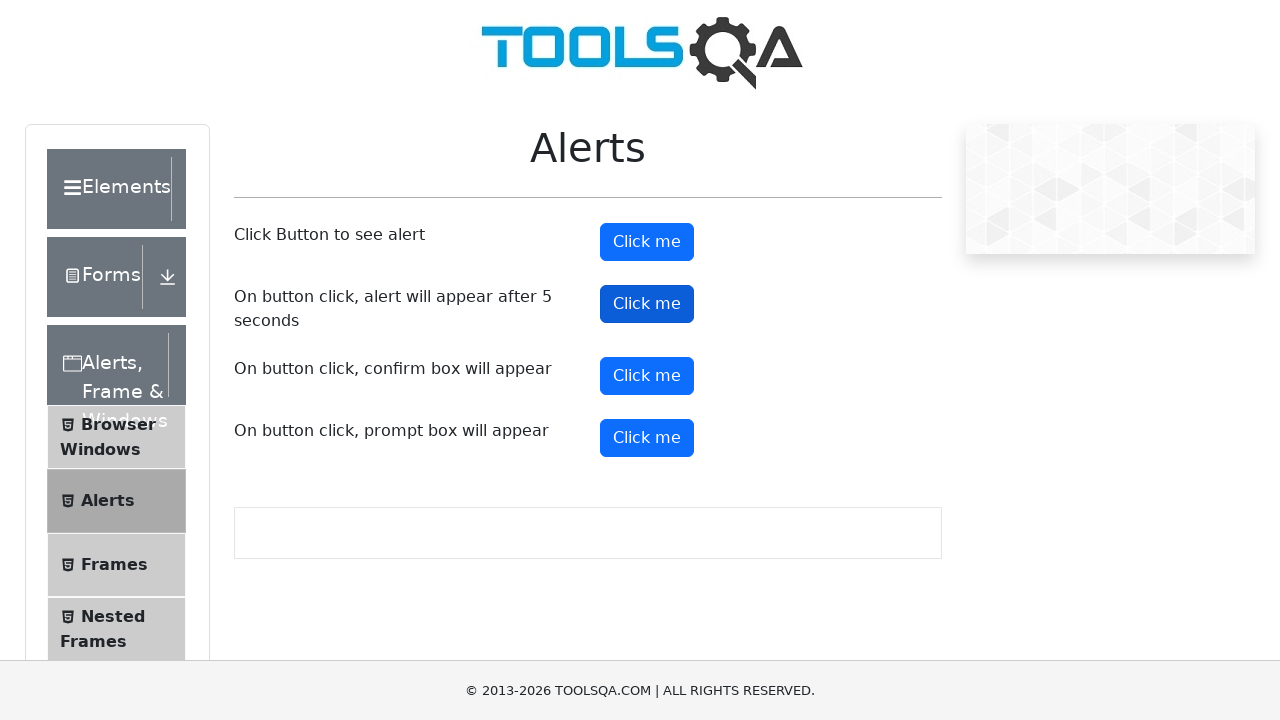